Tests adding a product to cart by searching for Cucumber, clicking add to cart, opening the cart, and verifying the item appears

Starting URL: https://rahulshettyacademy.com/seleniumPractise/#/

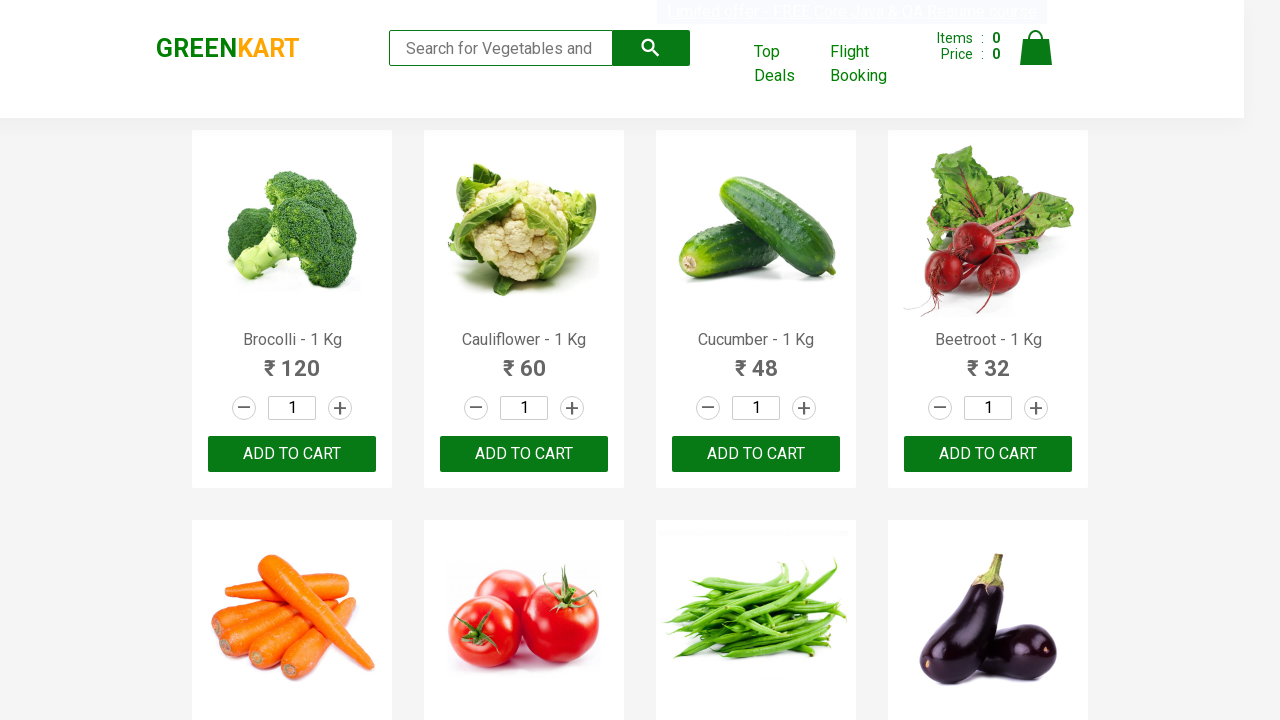

Filled search field with 'Cucumber' on .search-keyword
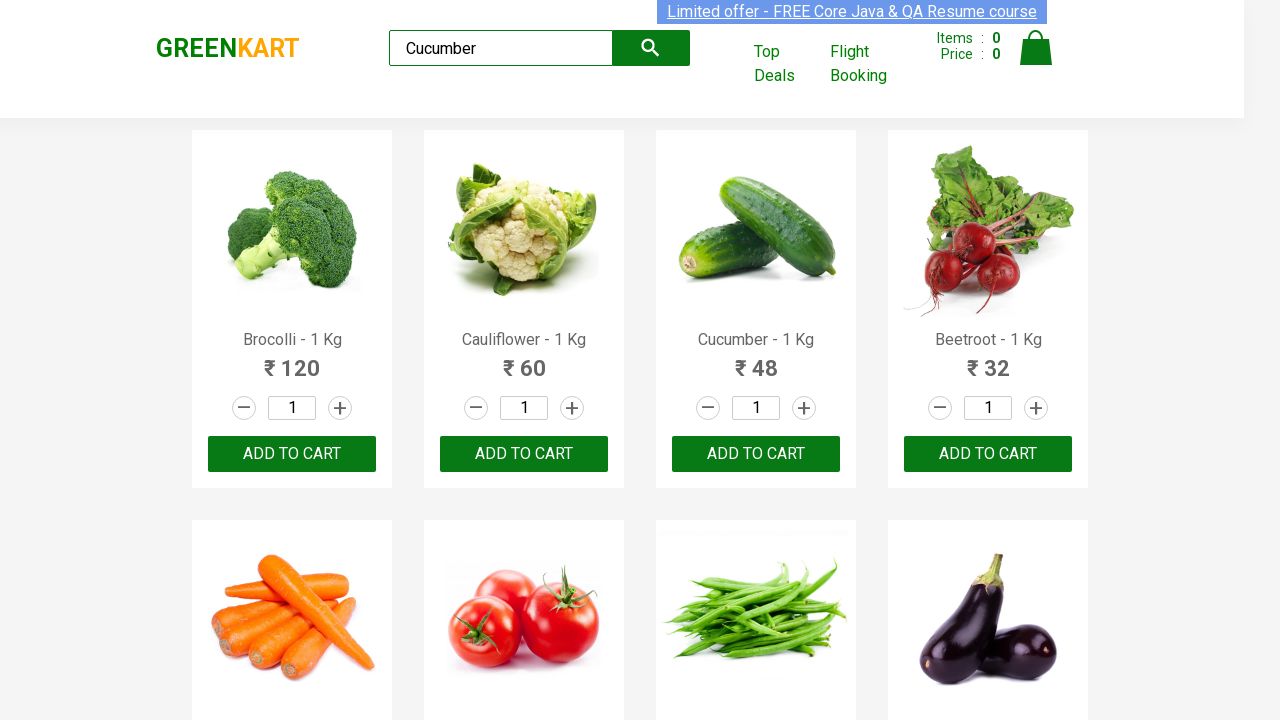

Waited 2 seconds for search results to load
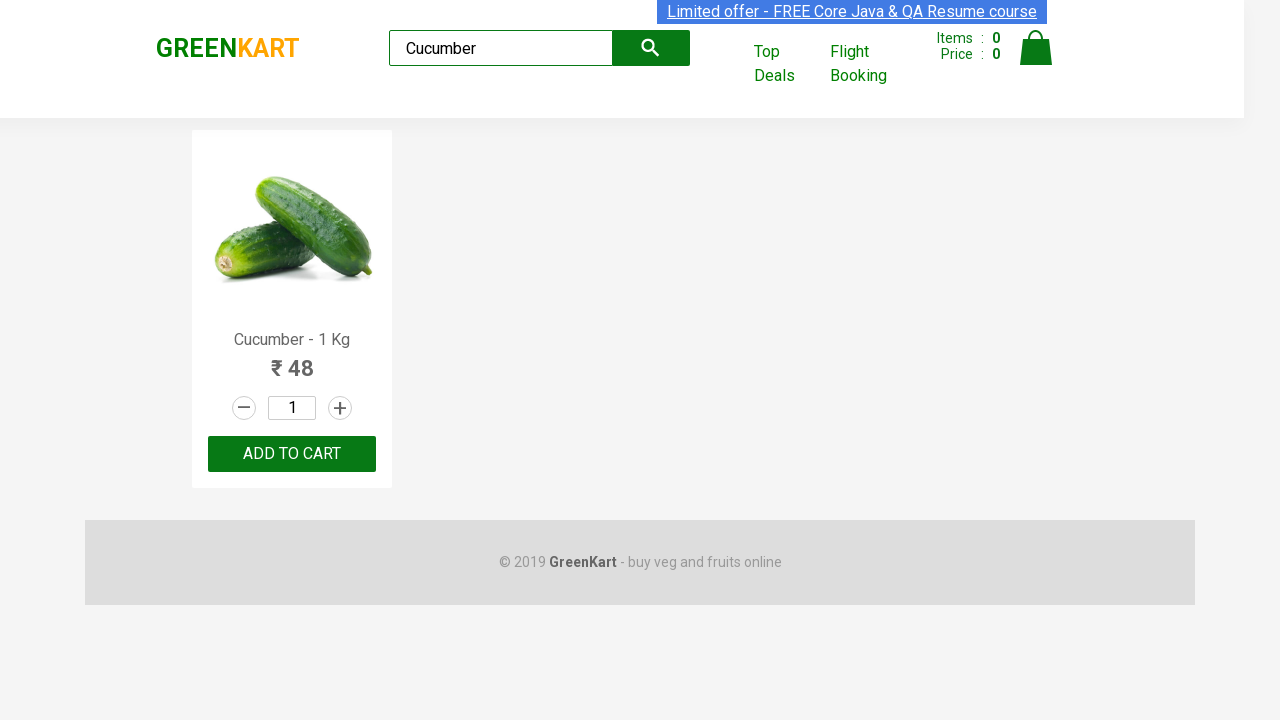

Verified Cucumber product appears in search results
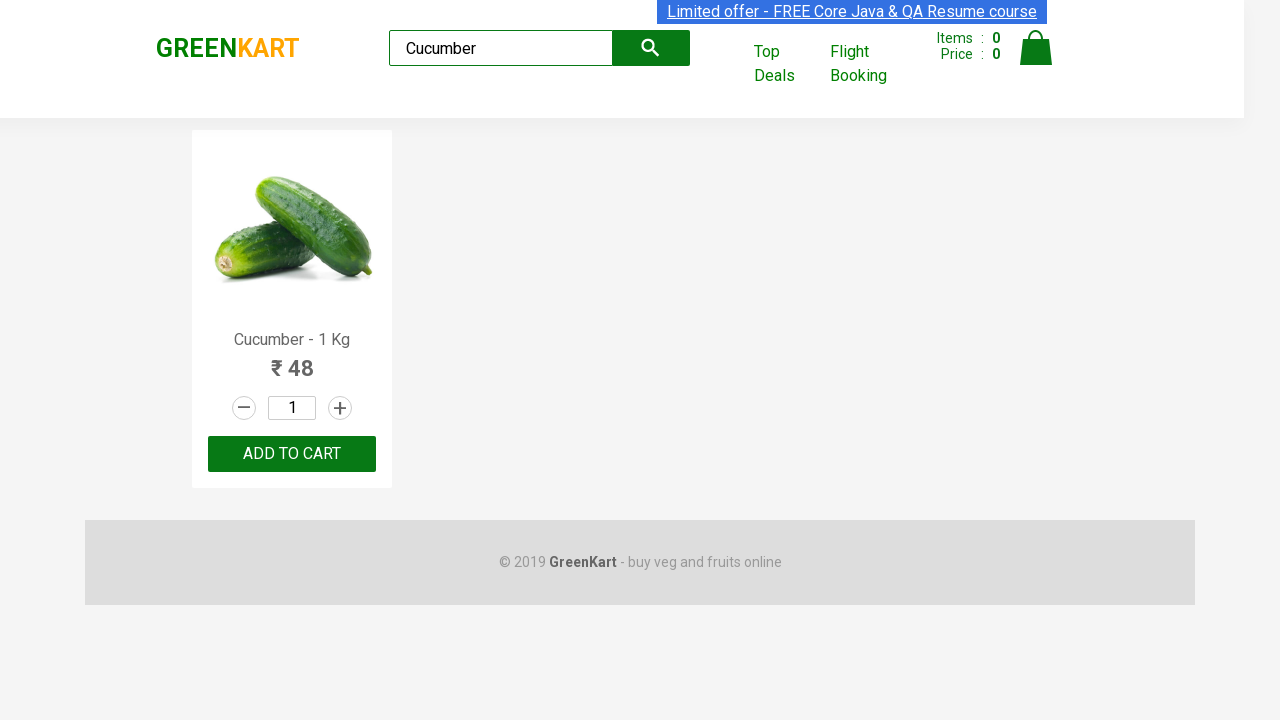

Clicked 'Add to Cart' button for Cucumber product at (292, 454) on .product-action > button
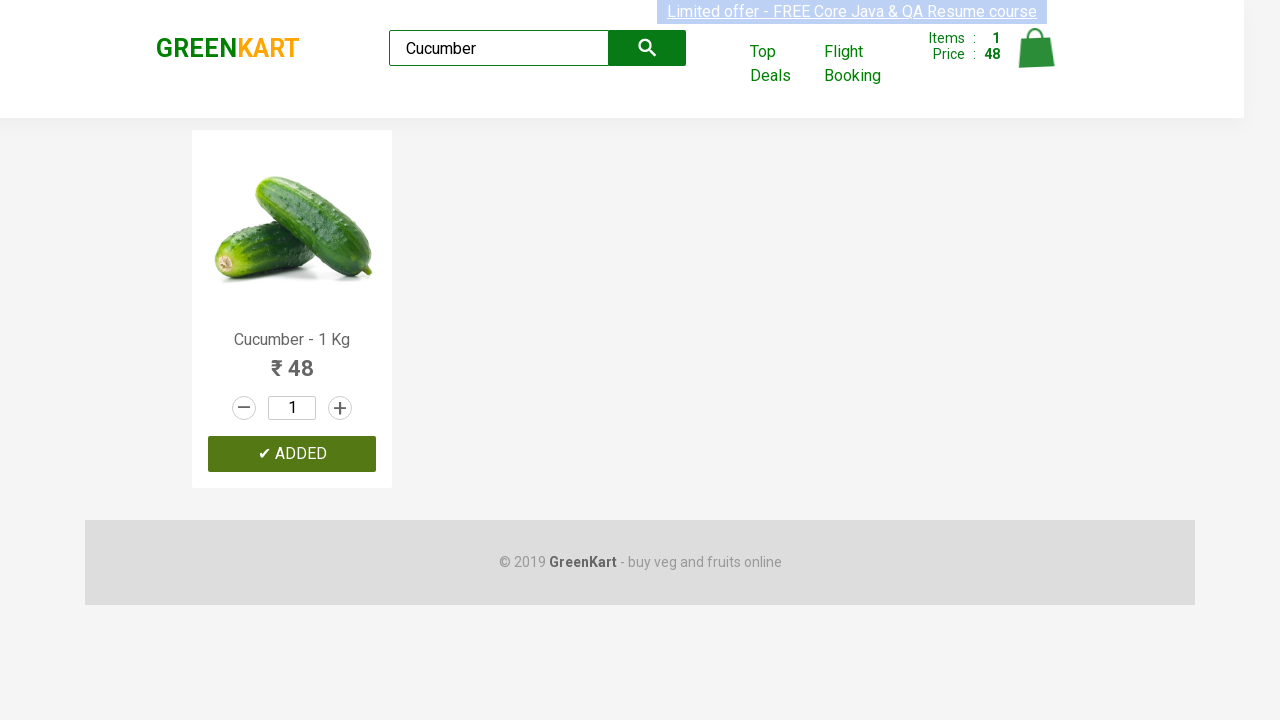

Clicked cart icon to open shopping cart at (1036, 48) on .cart-icon > img
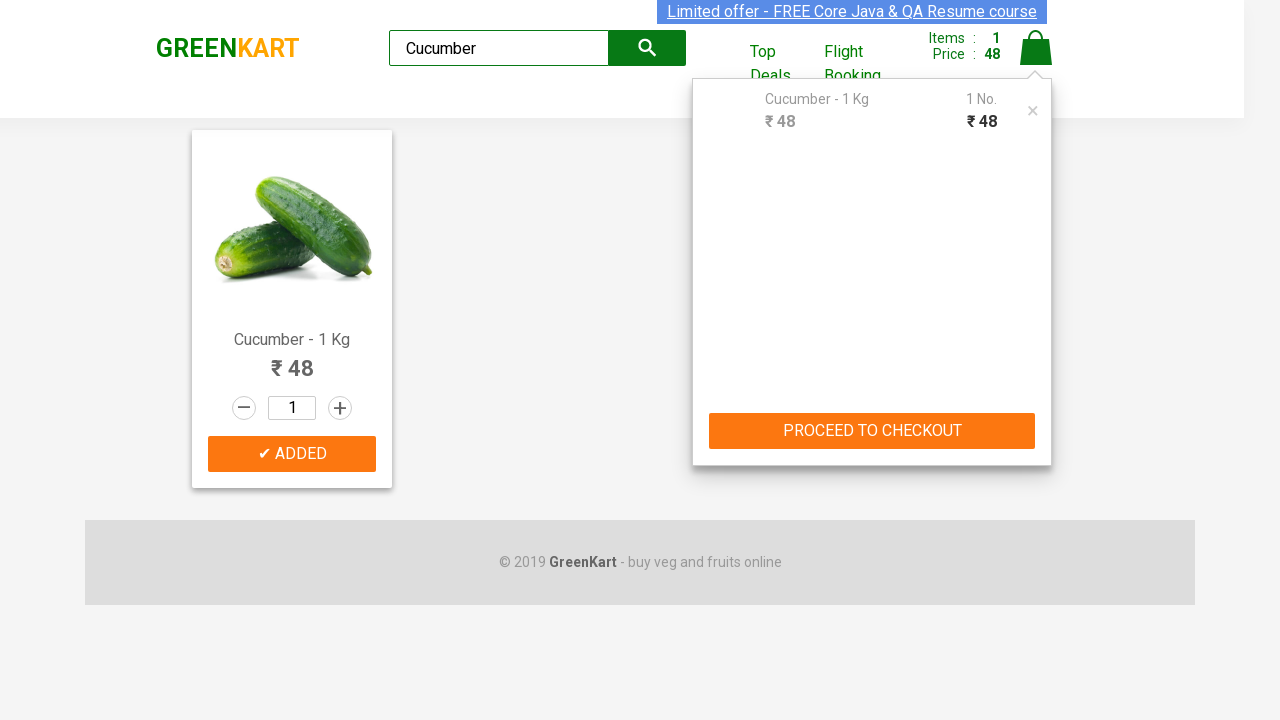

Waited 2 seconds for cart page to load
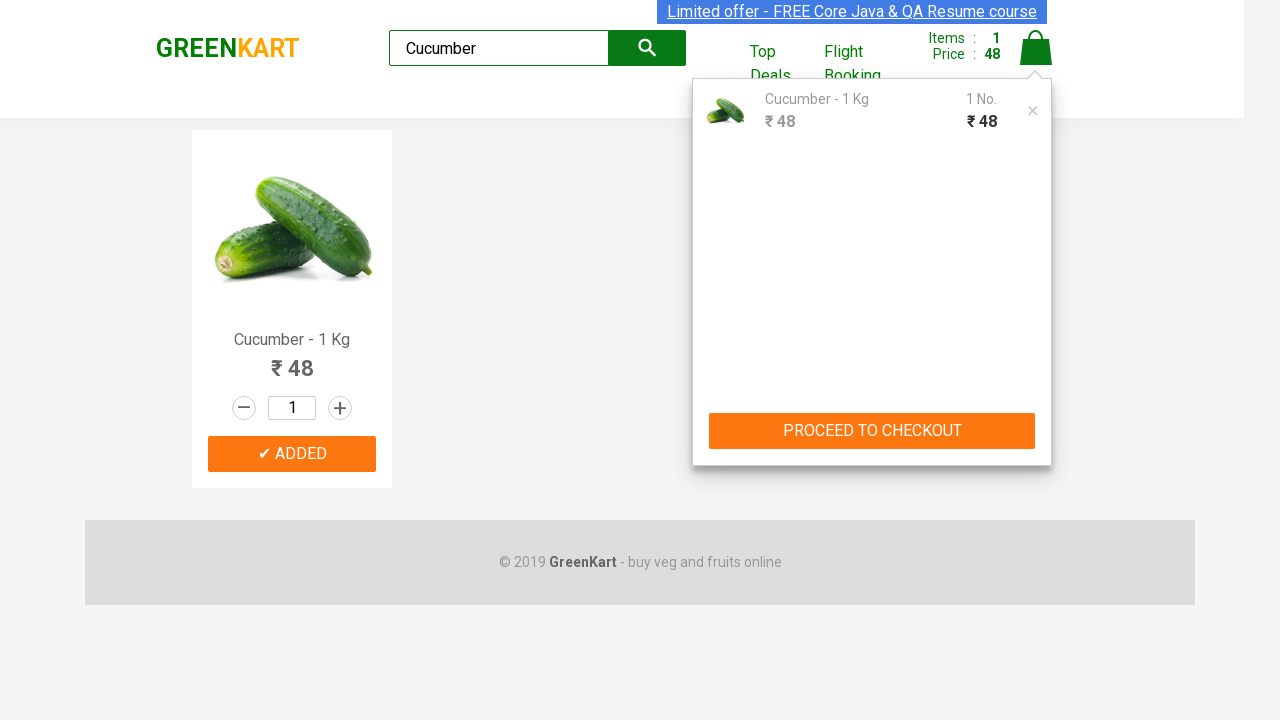

Verified Cucumber product appears in the shopping cart
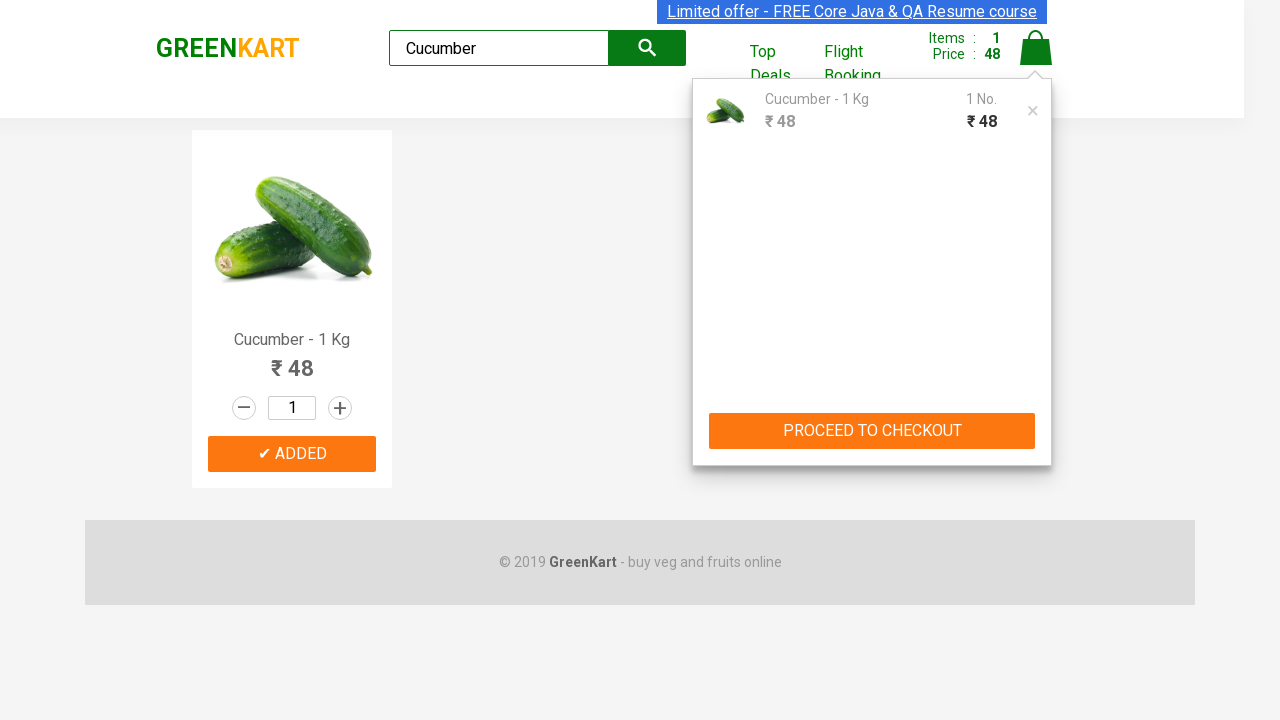

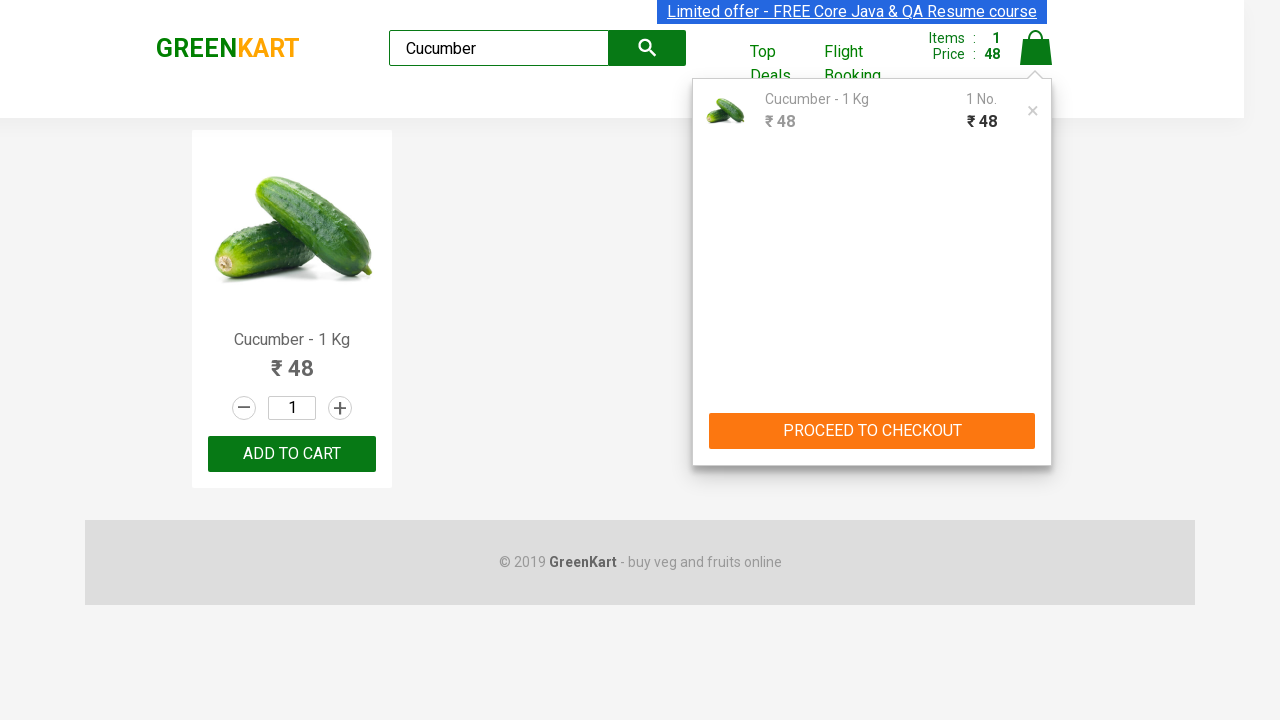